Tests dropdown/select menu functionality by selecting an option by value from a dropdown list

Starting URL: https://demoqa.com/select-menu

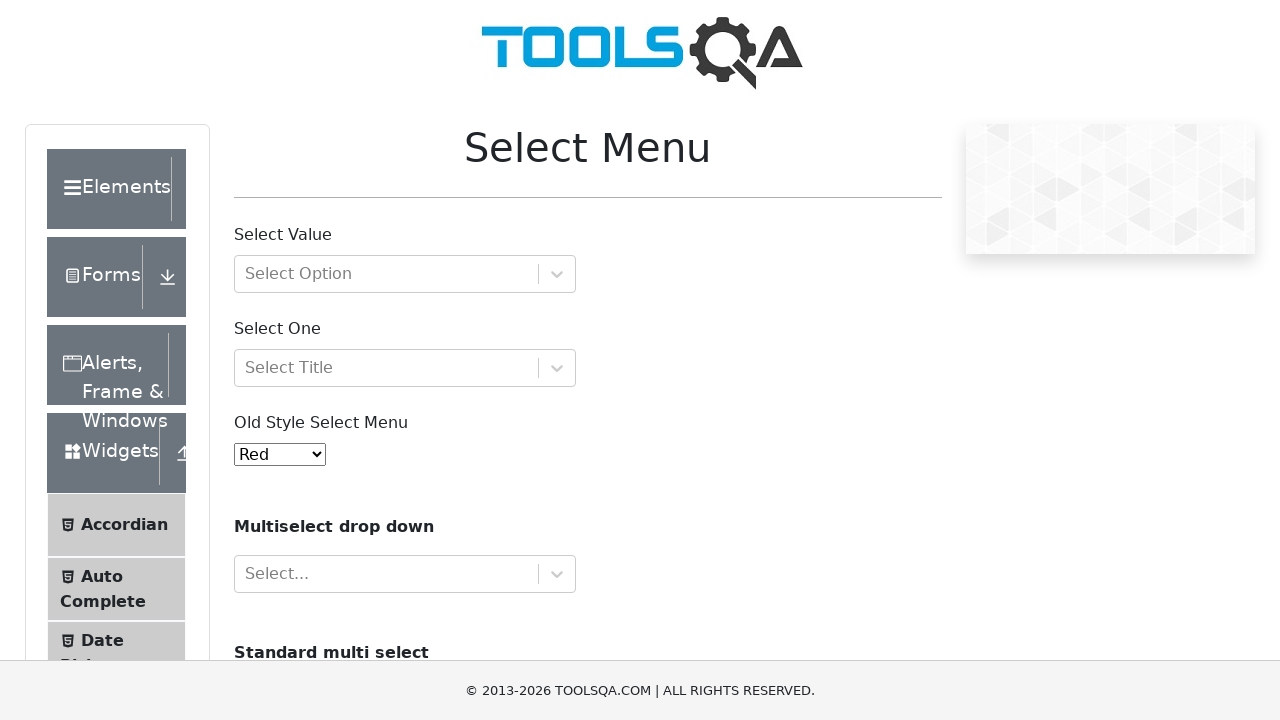

Selected option with value '5' from the old select menu dropdown on #oldSelectMenu
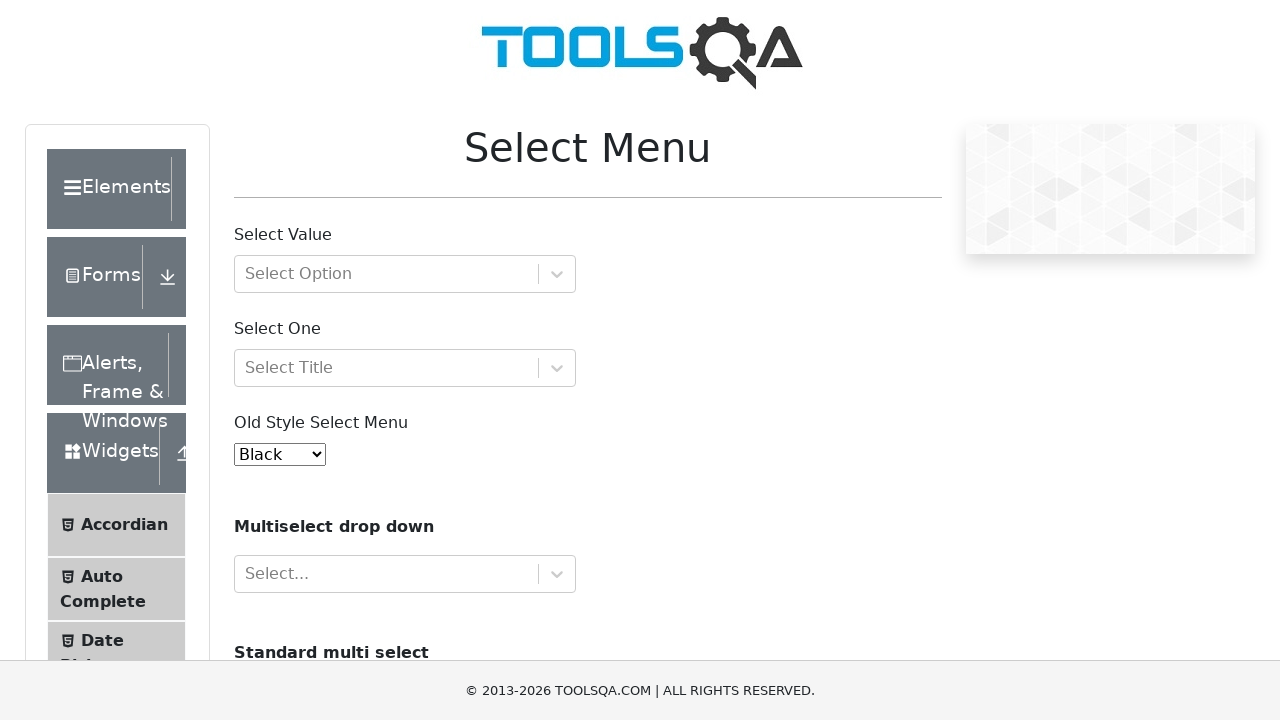

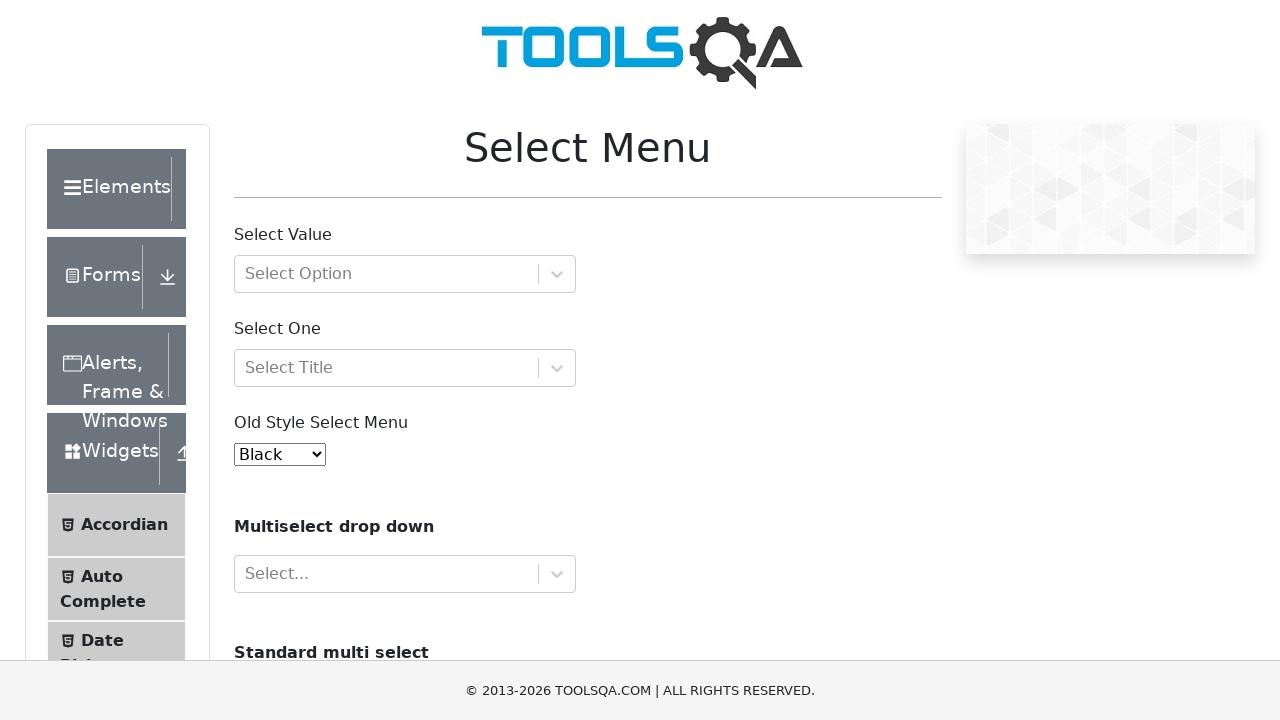